Tests a math quiz page by reading two numbers, calculating their sum, selecting the answer from a dropdown, and submitting the form

Starting URL: https://suninjuly.github.io/selects2.html

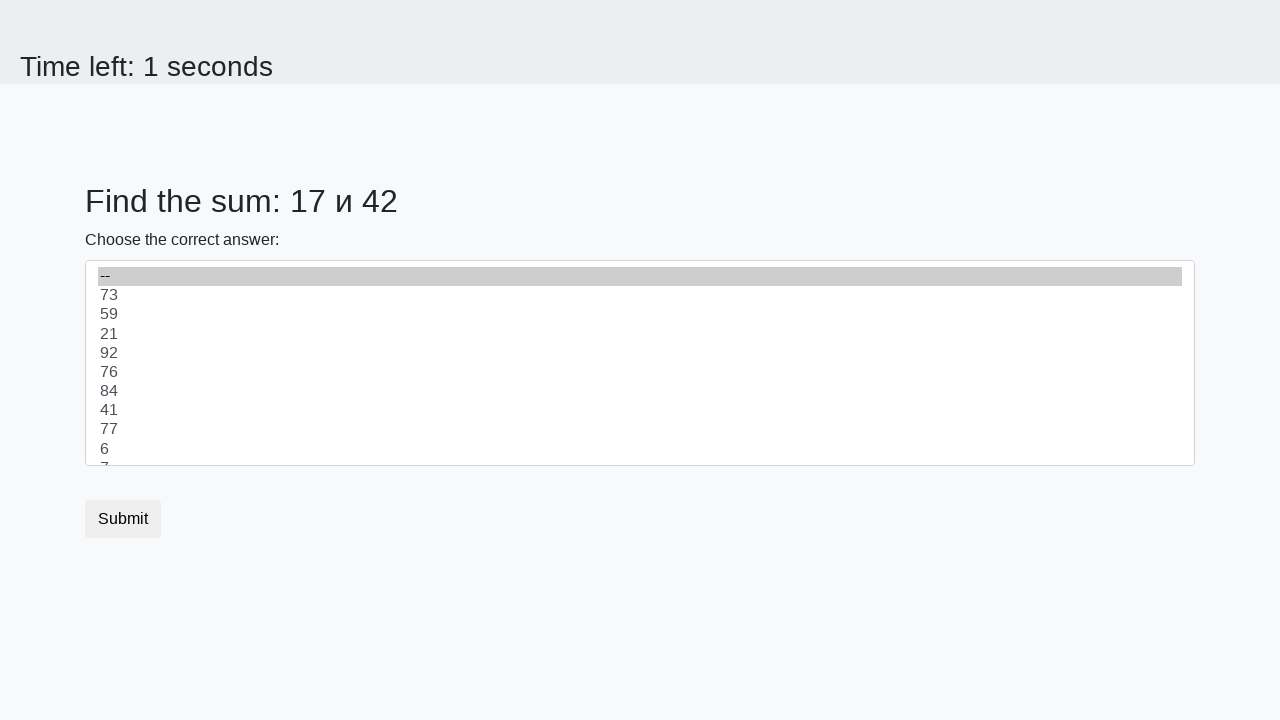

Read first number from #num1 element
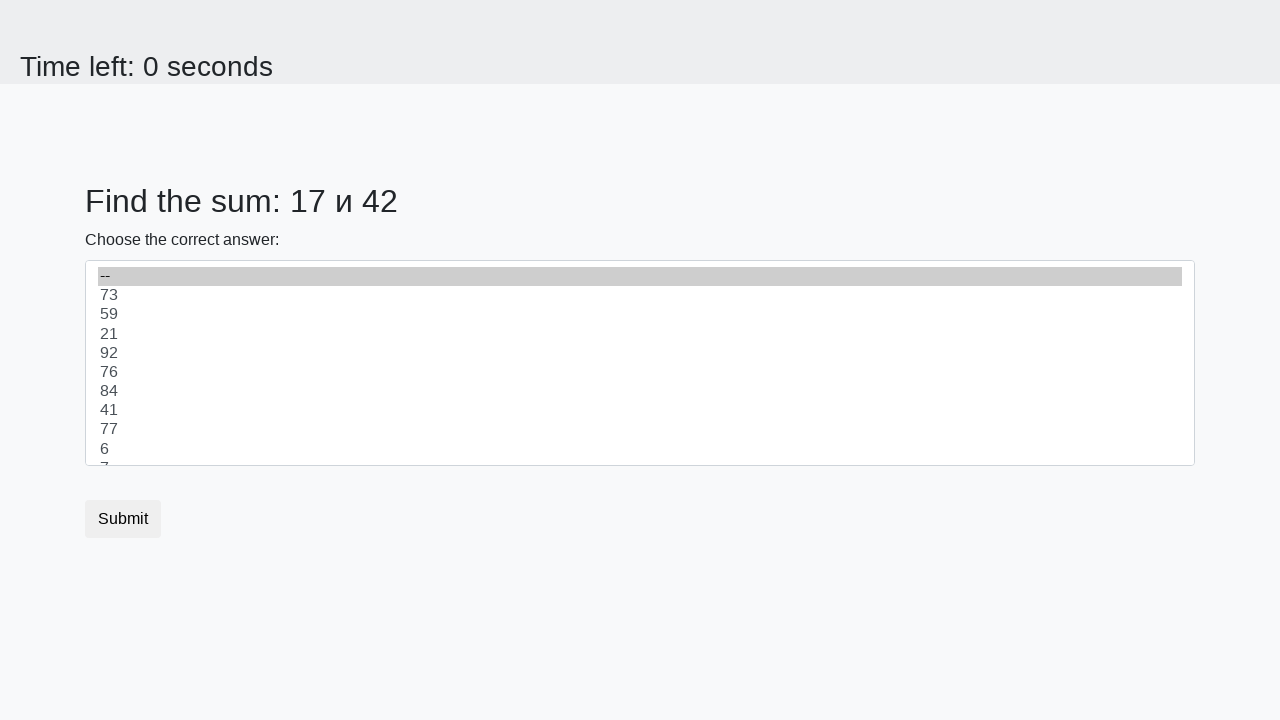

Read second number from #num2 element
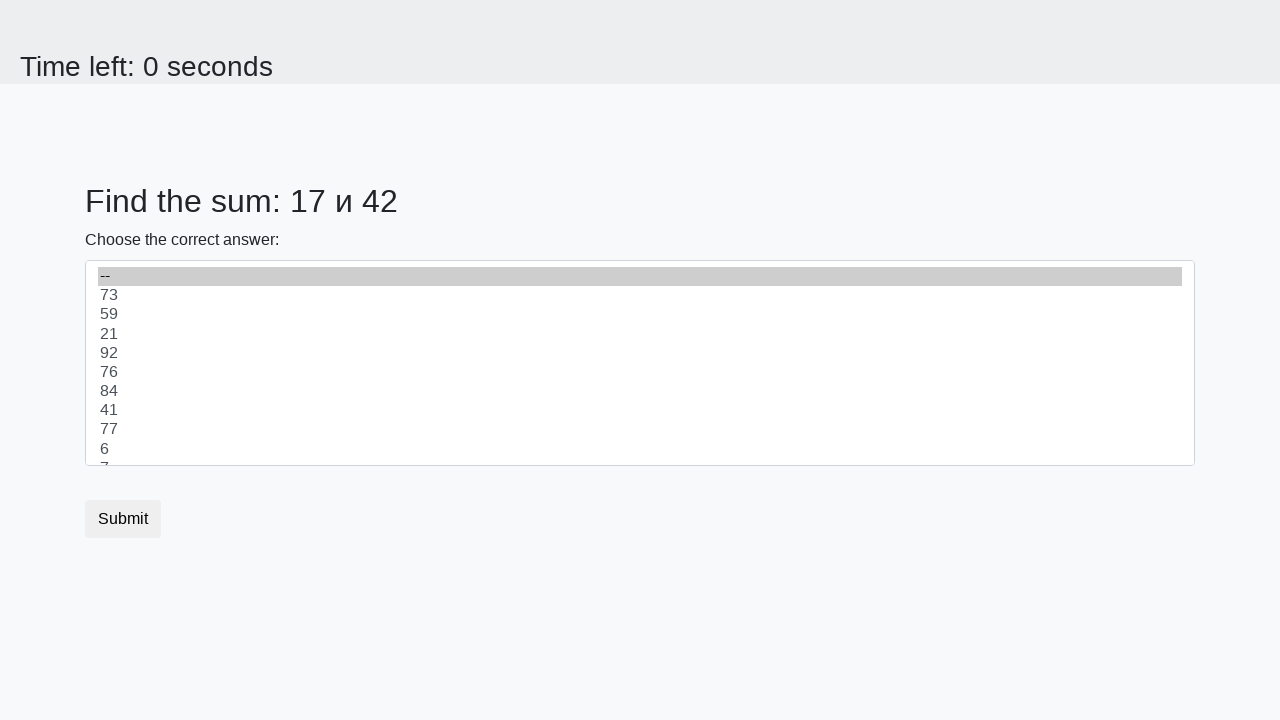

Calculated sum: 17 + 42 = 59
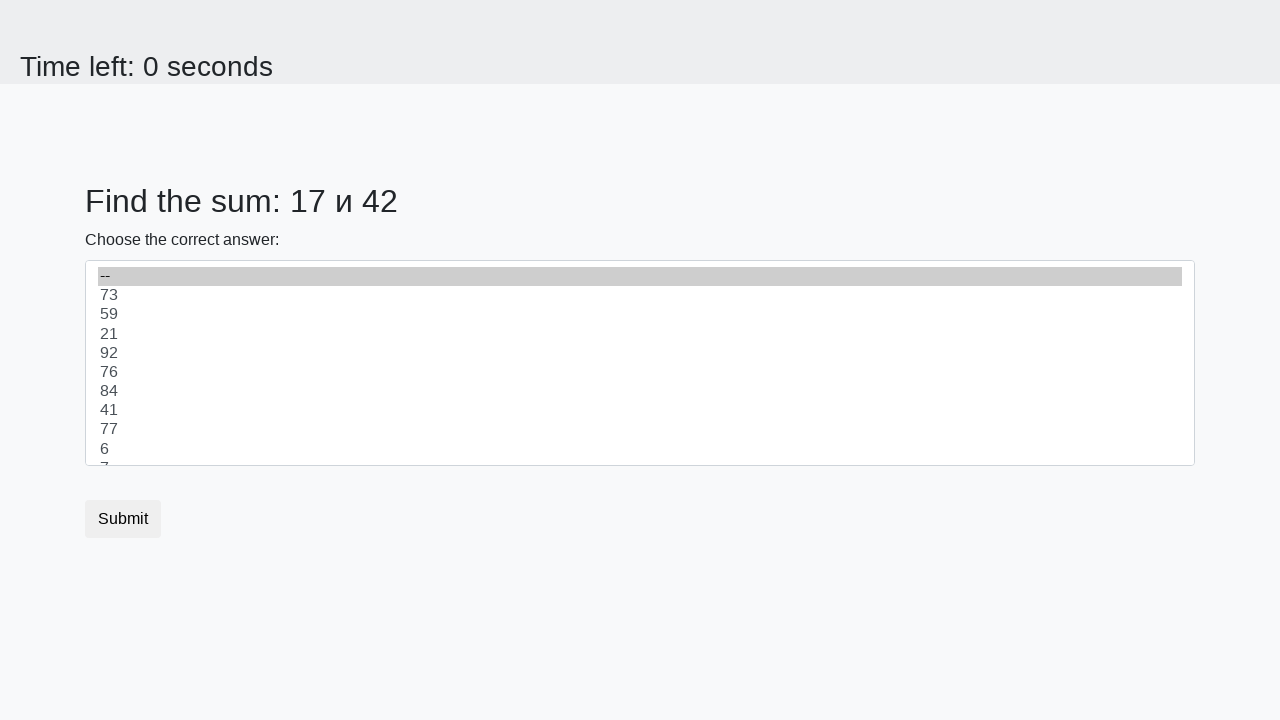

Selected answer '59' from dropdown on select
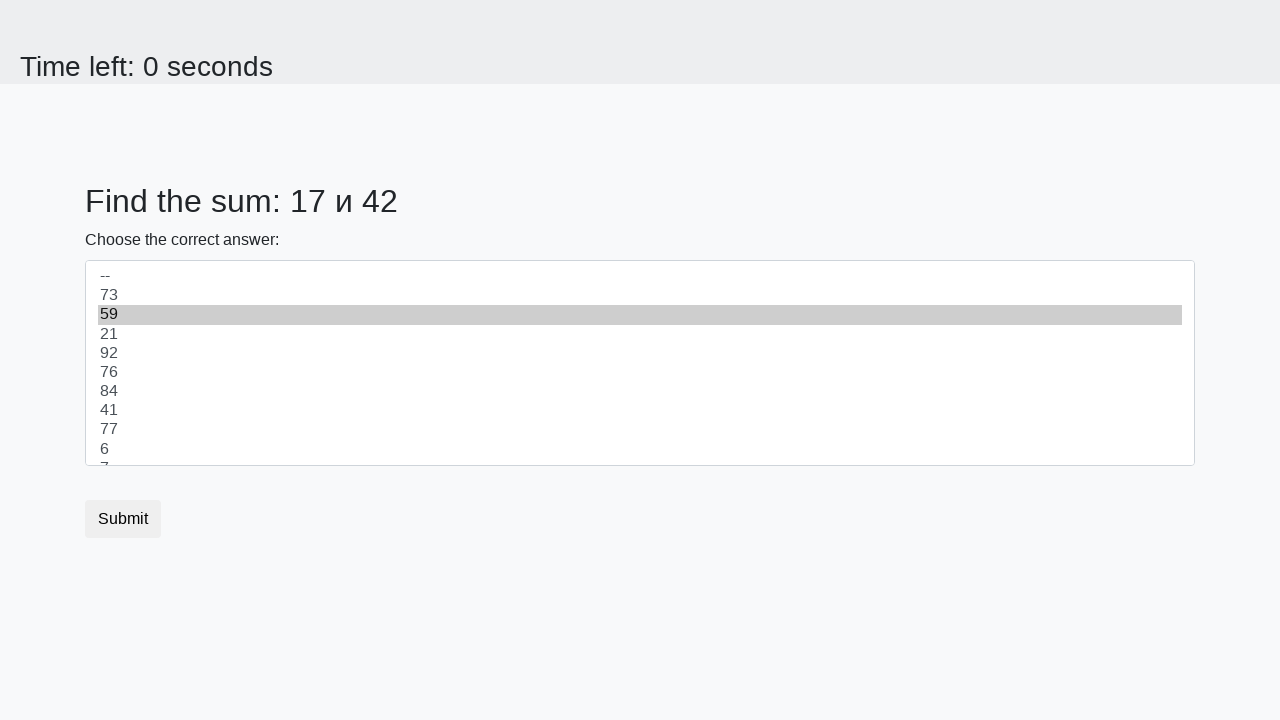

Clicked submit button to submit the quiz at (123, 519) on button.btn
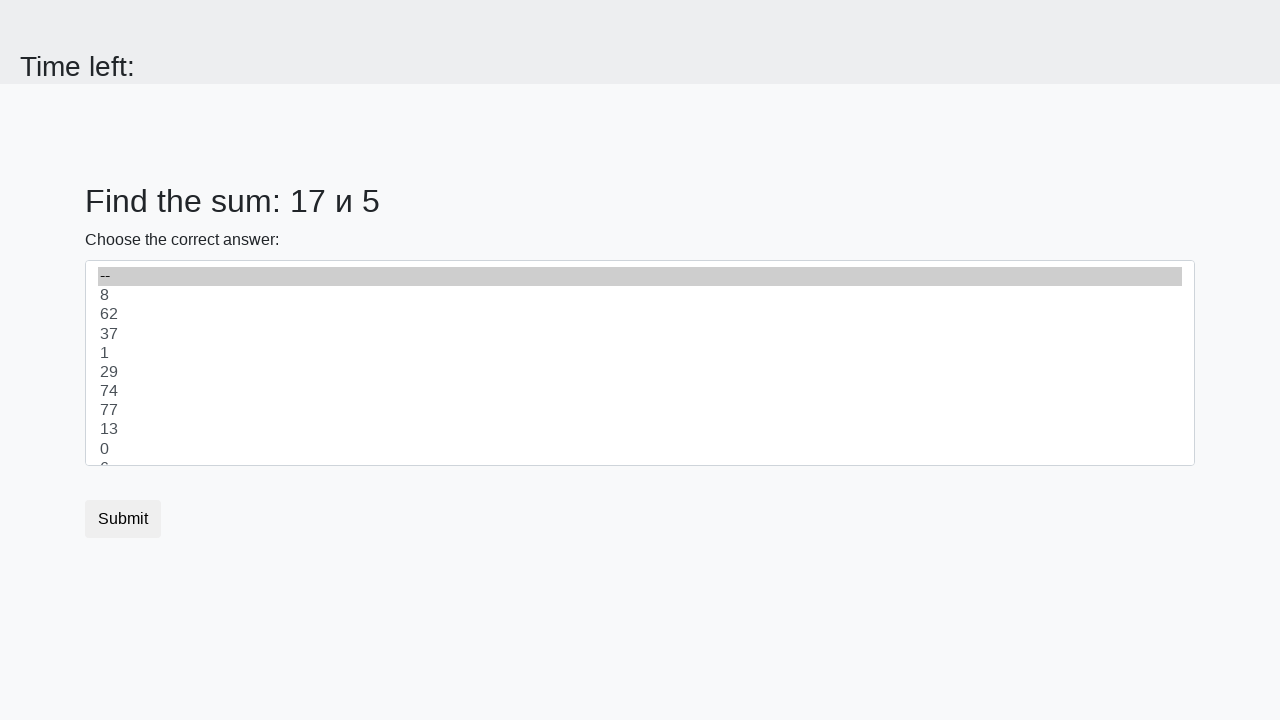

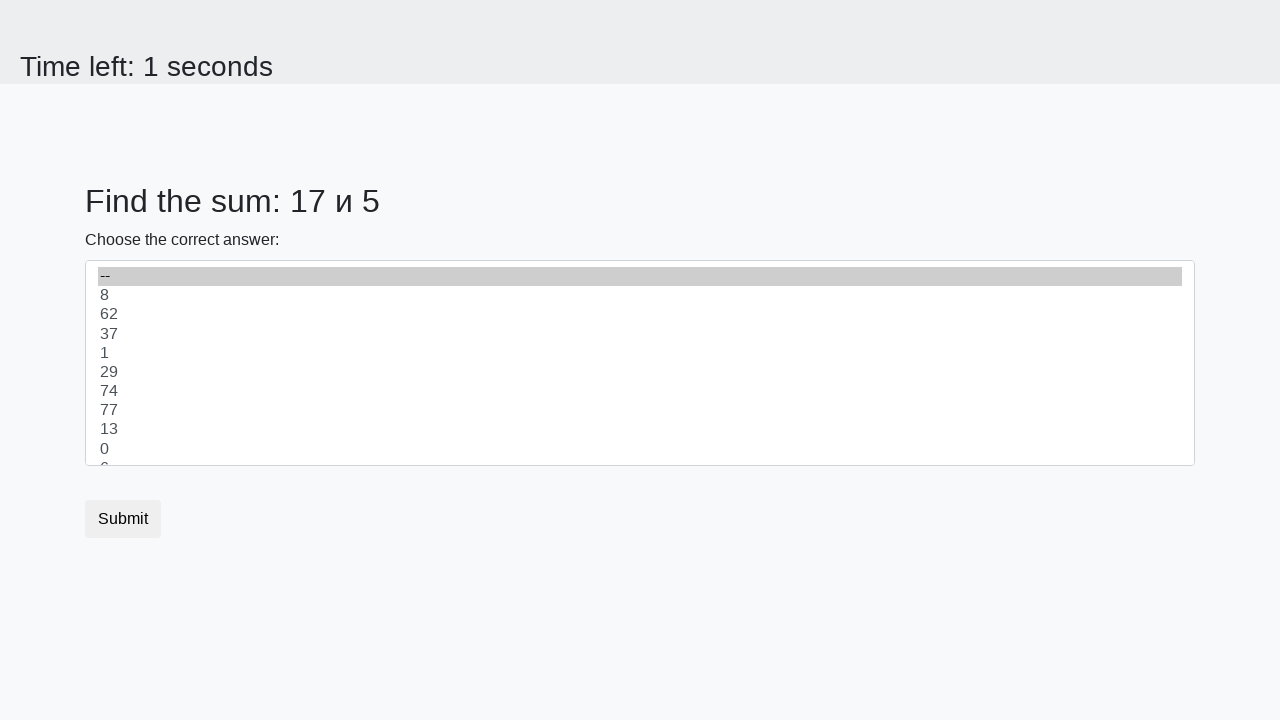